Performs a search and clicks the Select button on the second result

Starting URL: https://bibinabraham88.github.io/1degreeshift/

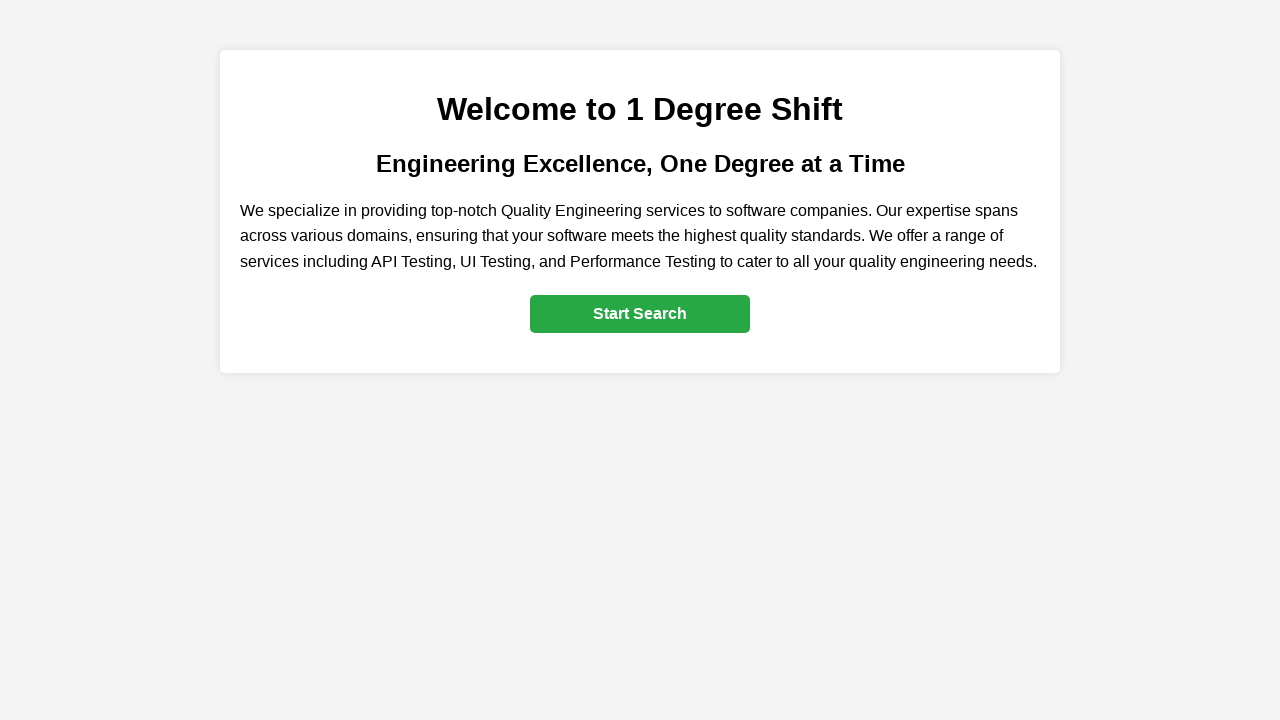

Clicked Start Search to navigate to search section at (640, 314) on #home > a
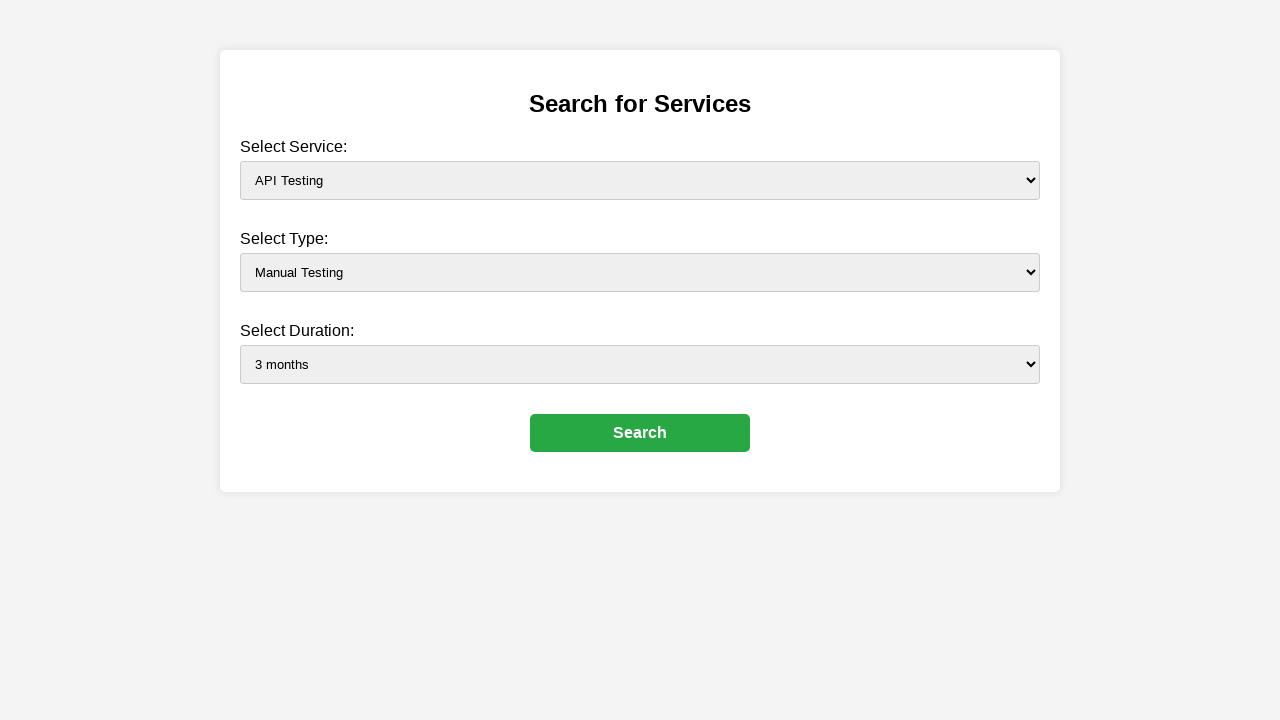

Selected 'Performance Testing' from service dropdown on #service
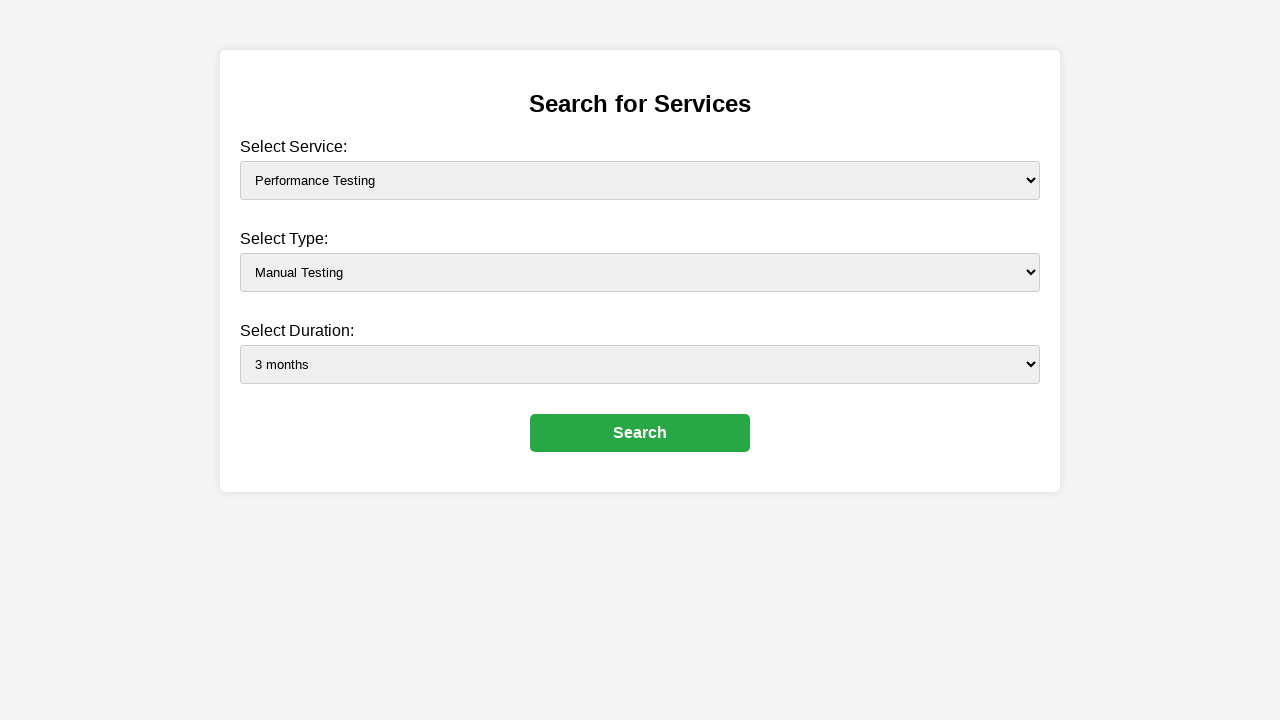

Selected 'Automation Testing' from type dropdown on #type
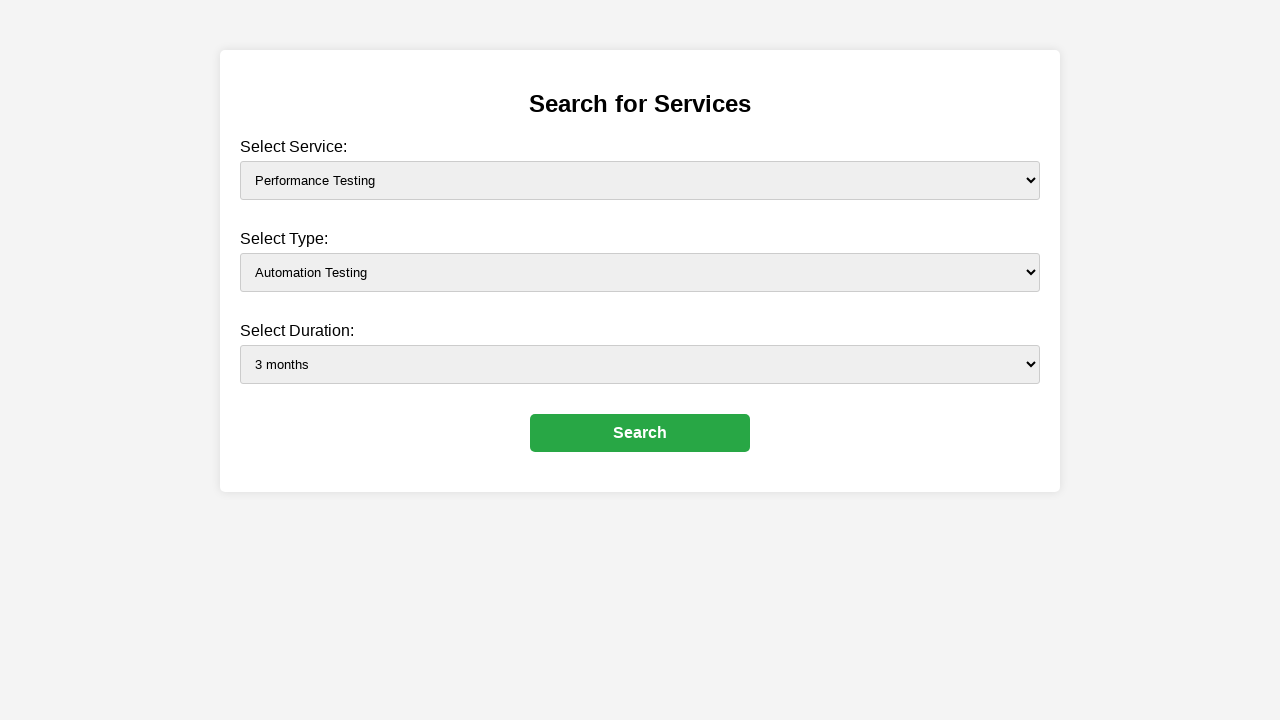

Selected '6 months+' from duration dropdown on #duration
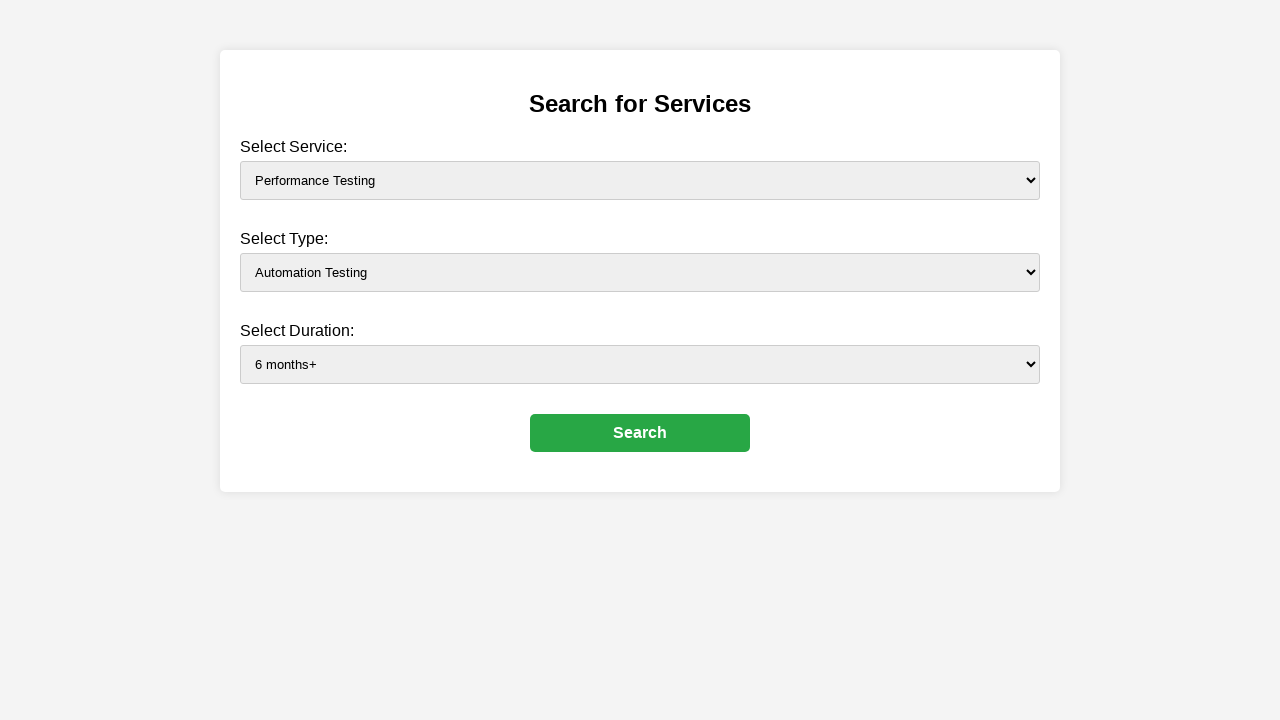

Clicked search button to perform search at (640, 433) on #searchButton
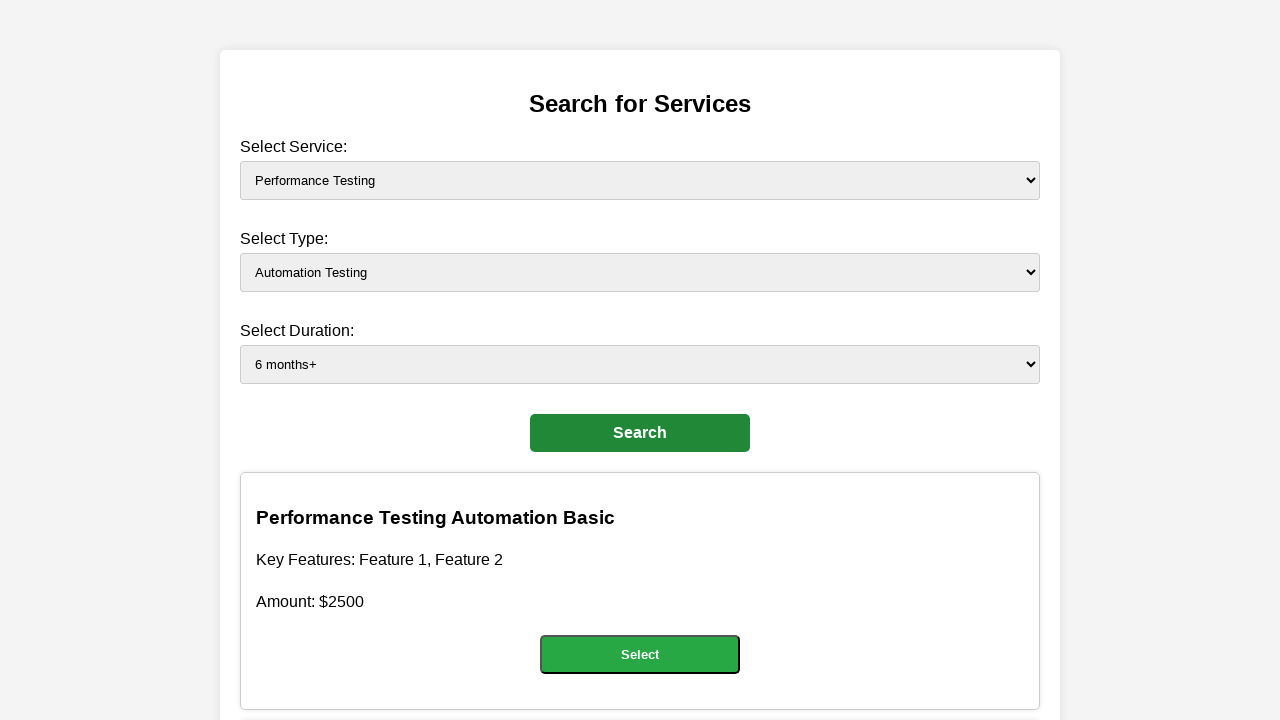

Search results loaded and Select buttons are visible
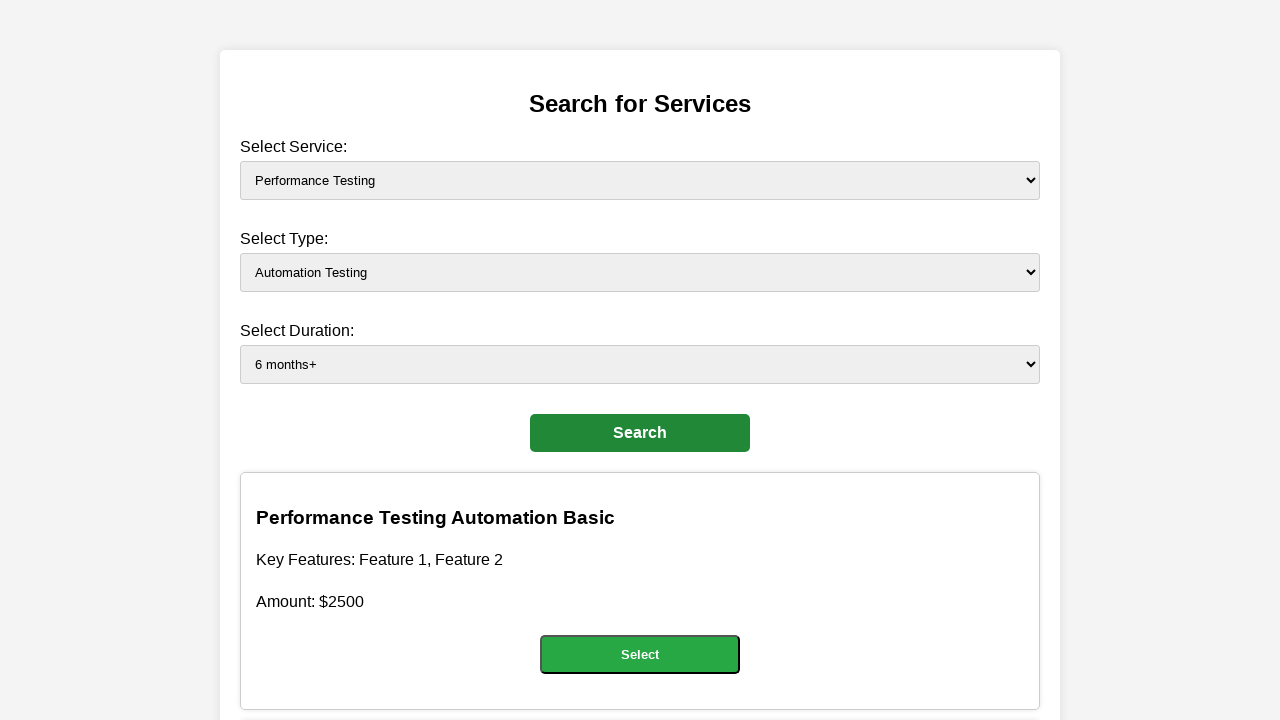

Clicked Select button on the second search result at (640, 361) on .select-btn >> nth=1
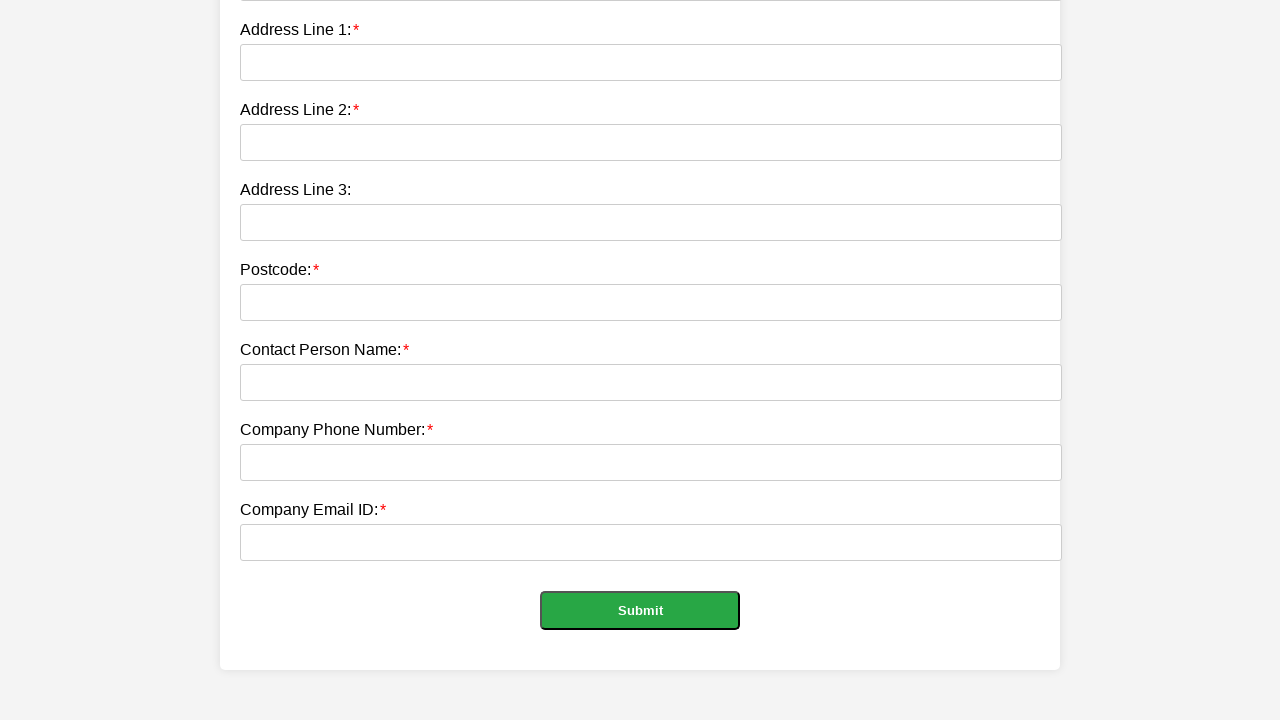

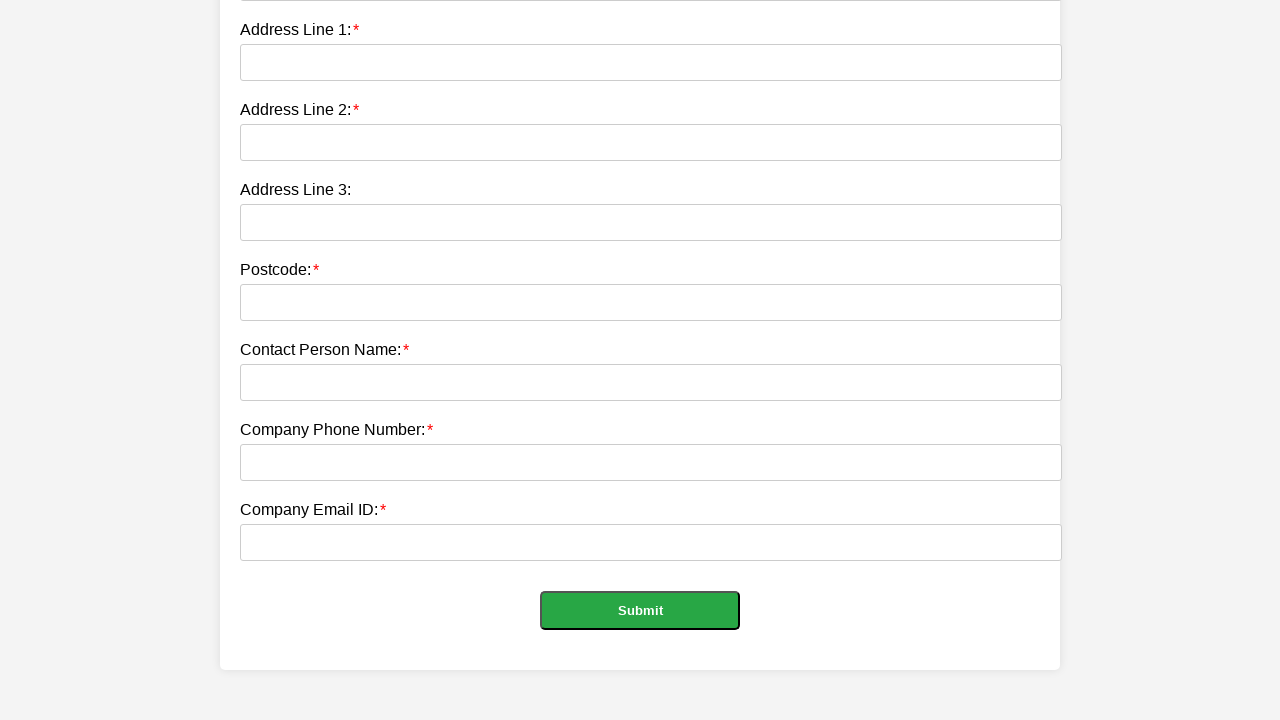